Tests successful creation of a transaction with all fields filled correctly

Starting URL: https://santiagomonteiro.github.io/dev.finances/

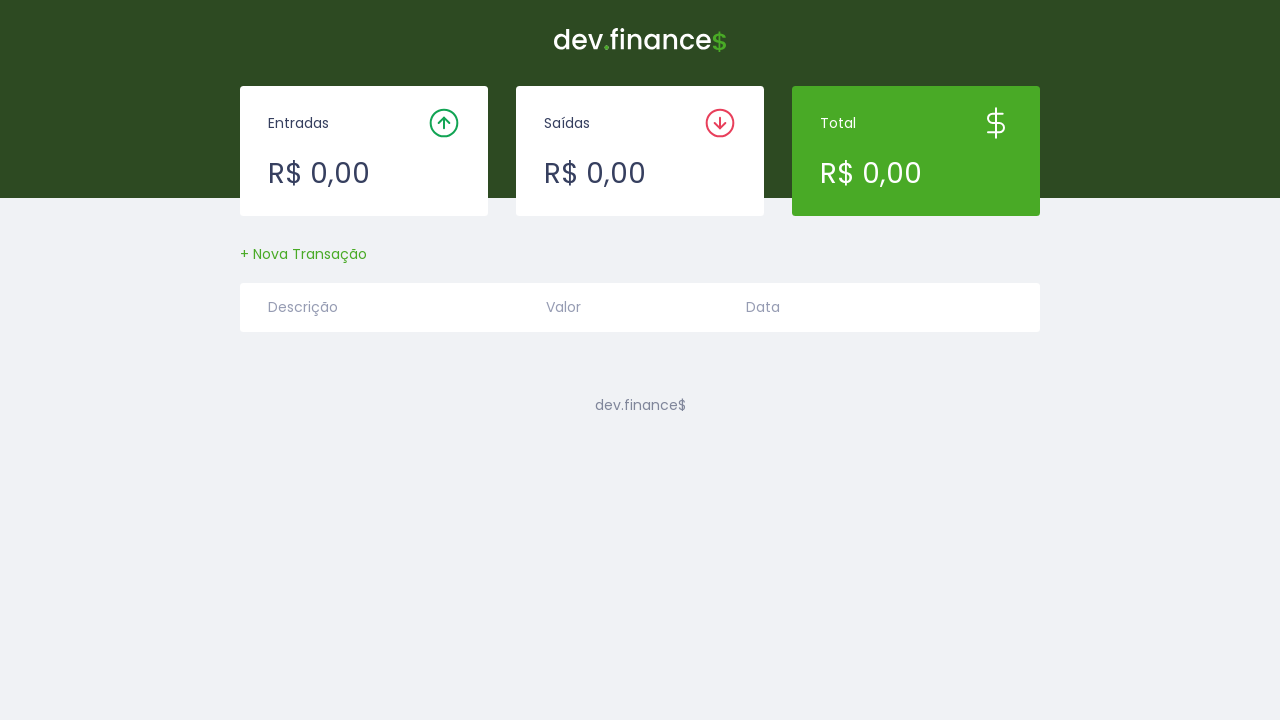

Clicked button to open transaction creation modal at (304, 254) on #createTransactionButton
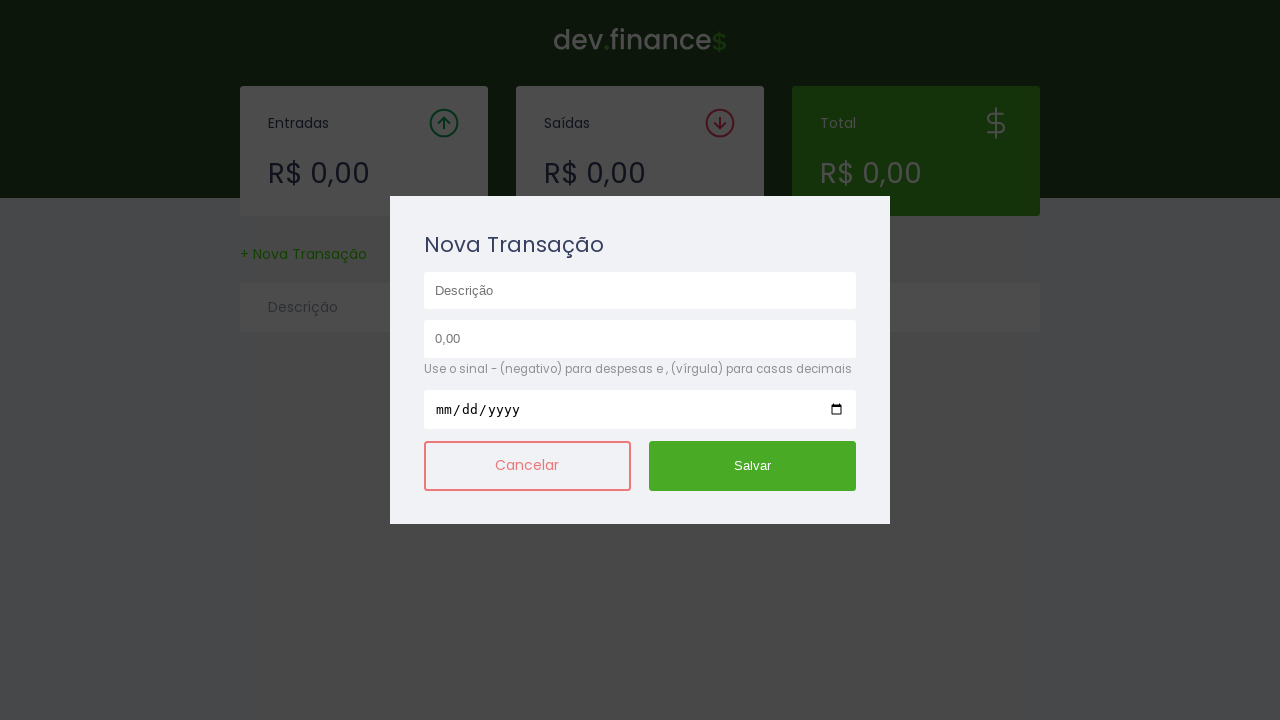

Filled description field with 'Conta de Luz' on #description
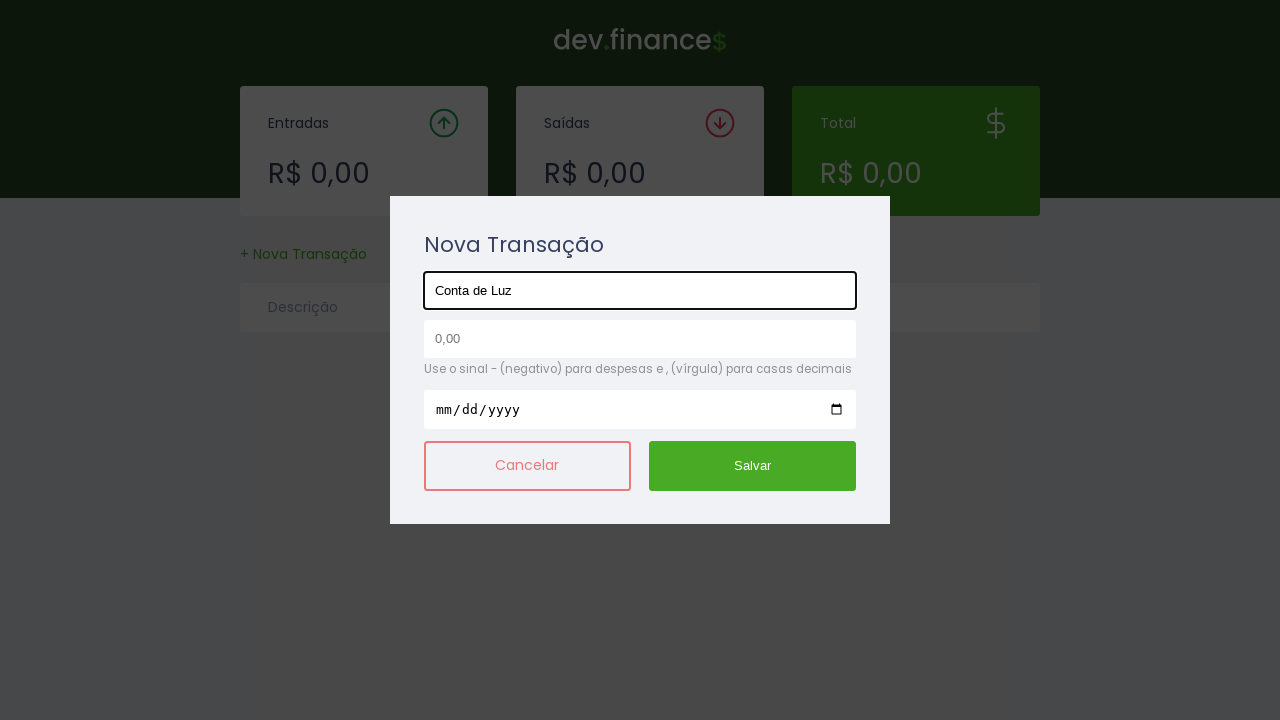

Filled amount field with '-256' (expense transaction) on #amount
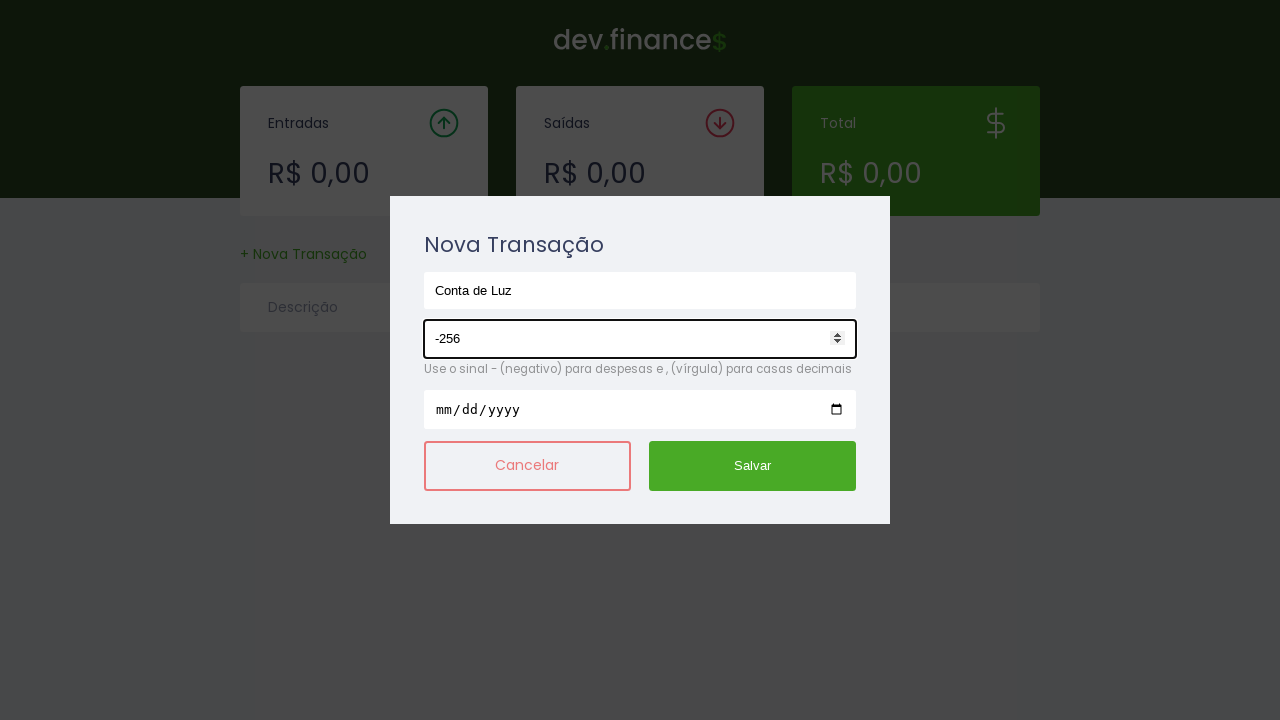

Filled date field with '2001-08-20' on #date
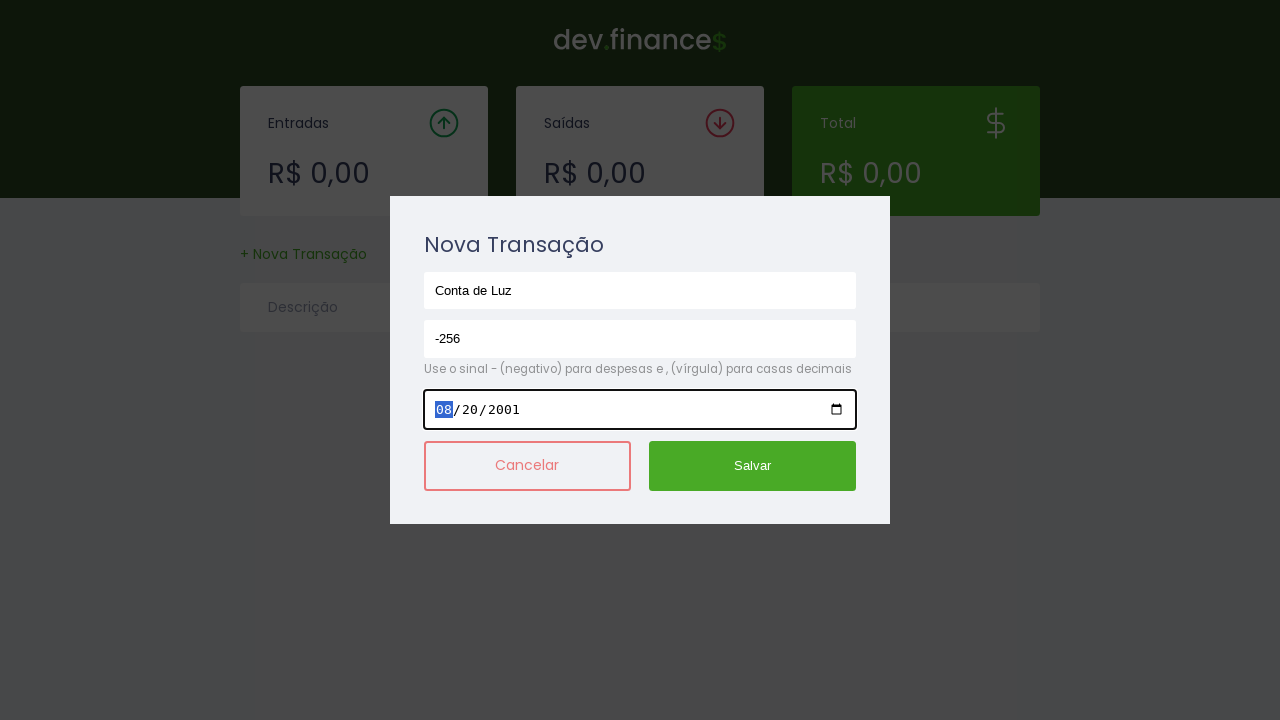

Clicked submit button to create transaction at (753, 466) on #submit-button
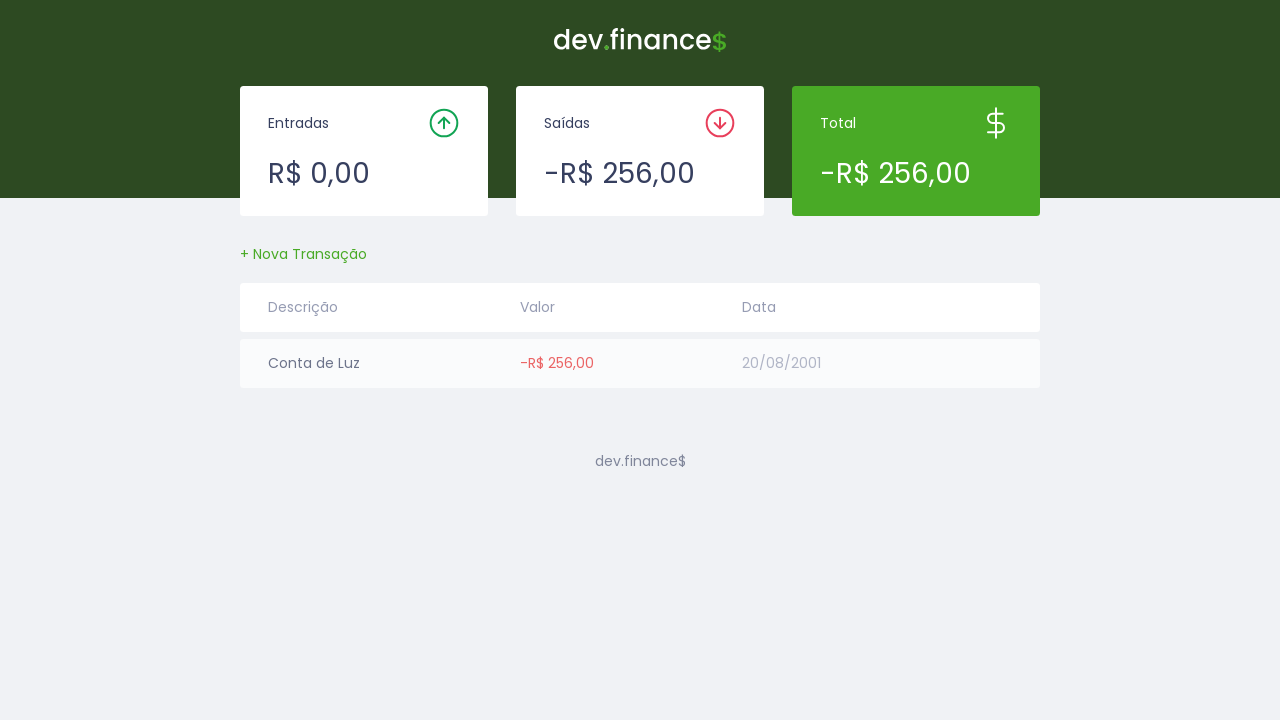

Transaction successfully created and appeared in the table
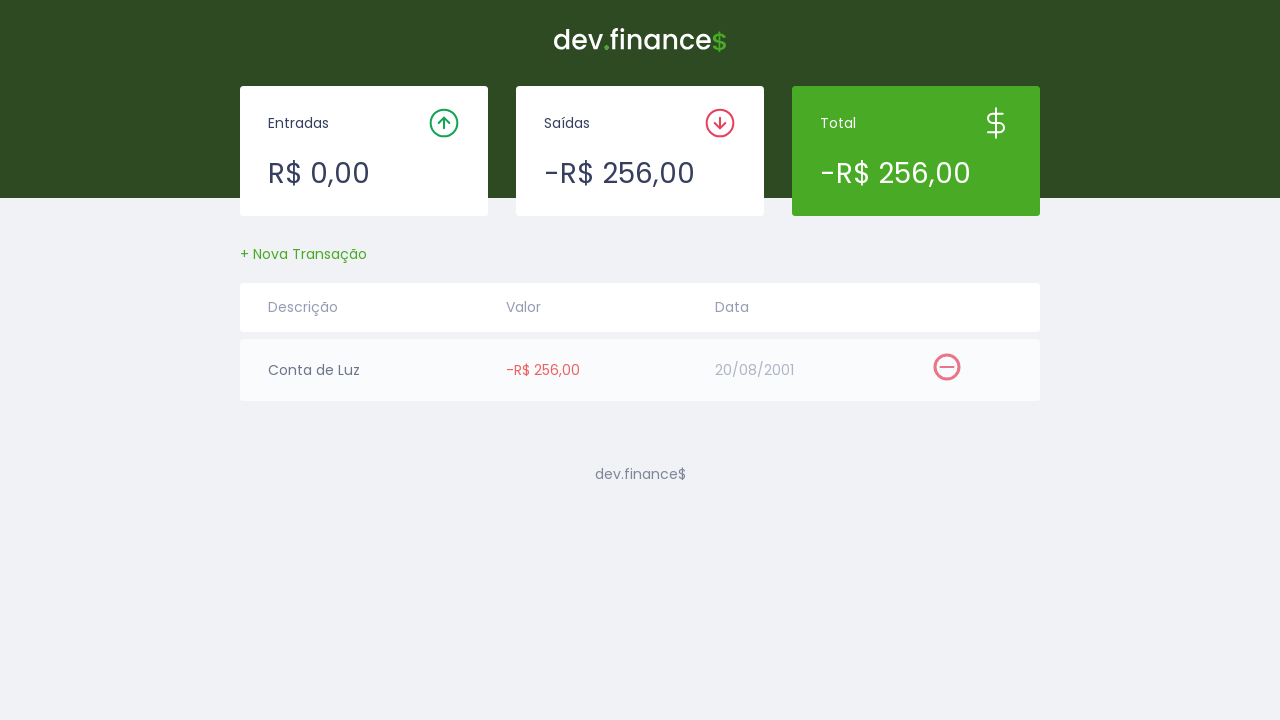

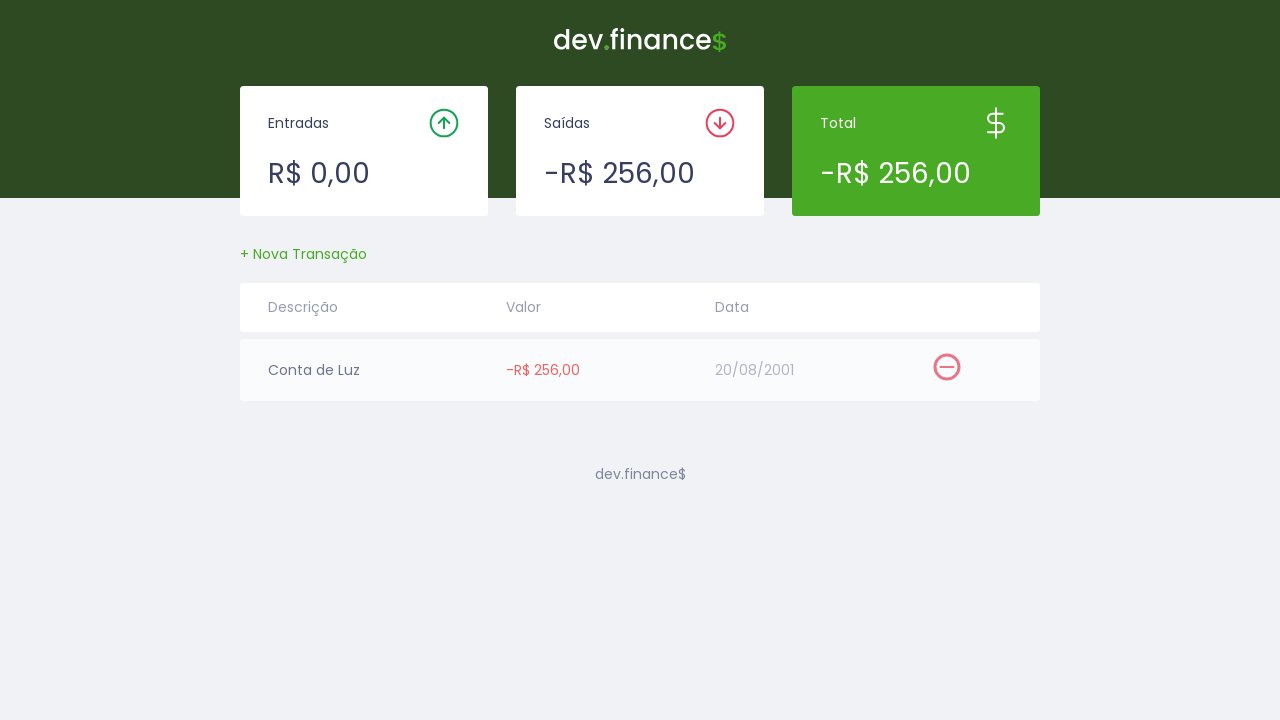